Tests navigation to the About Us page via the Solutions menu on ParaBank demo site

Starting URL: https://parabank.parasoft.com/parabank/index.htm

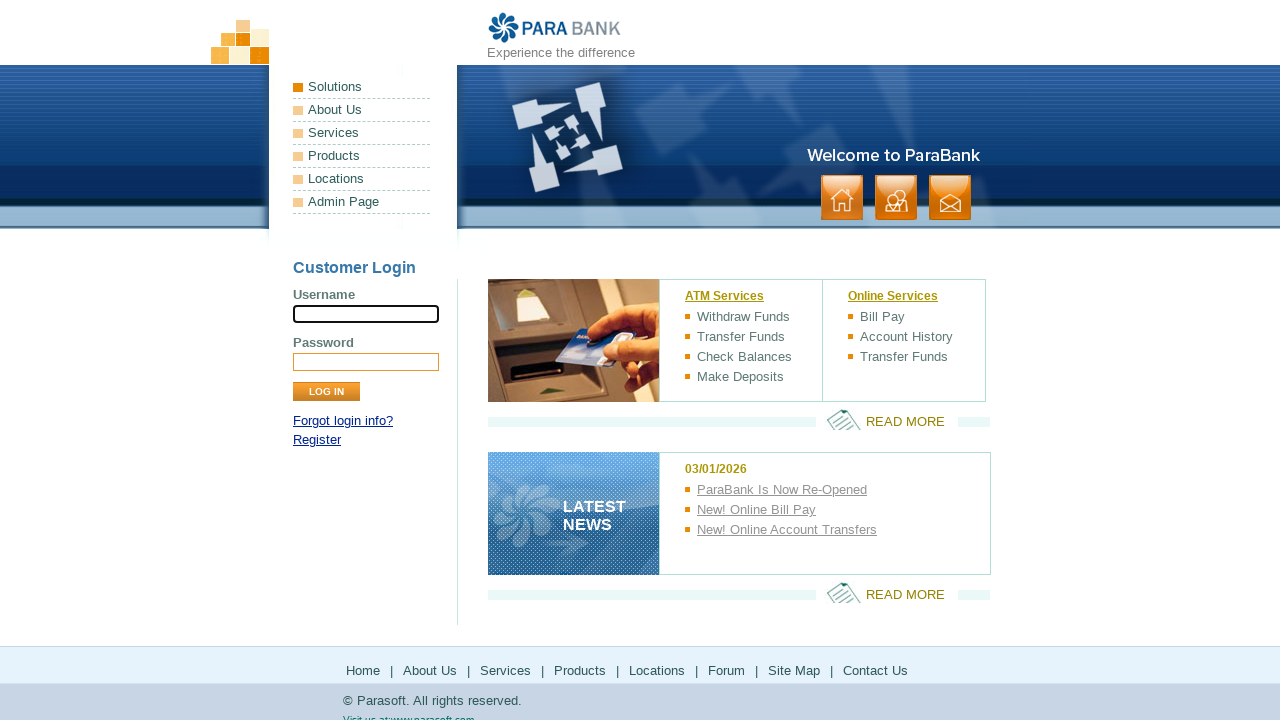

Navigated to ParaBank demo site home page
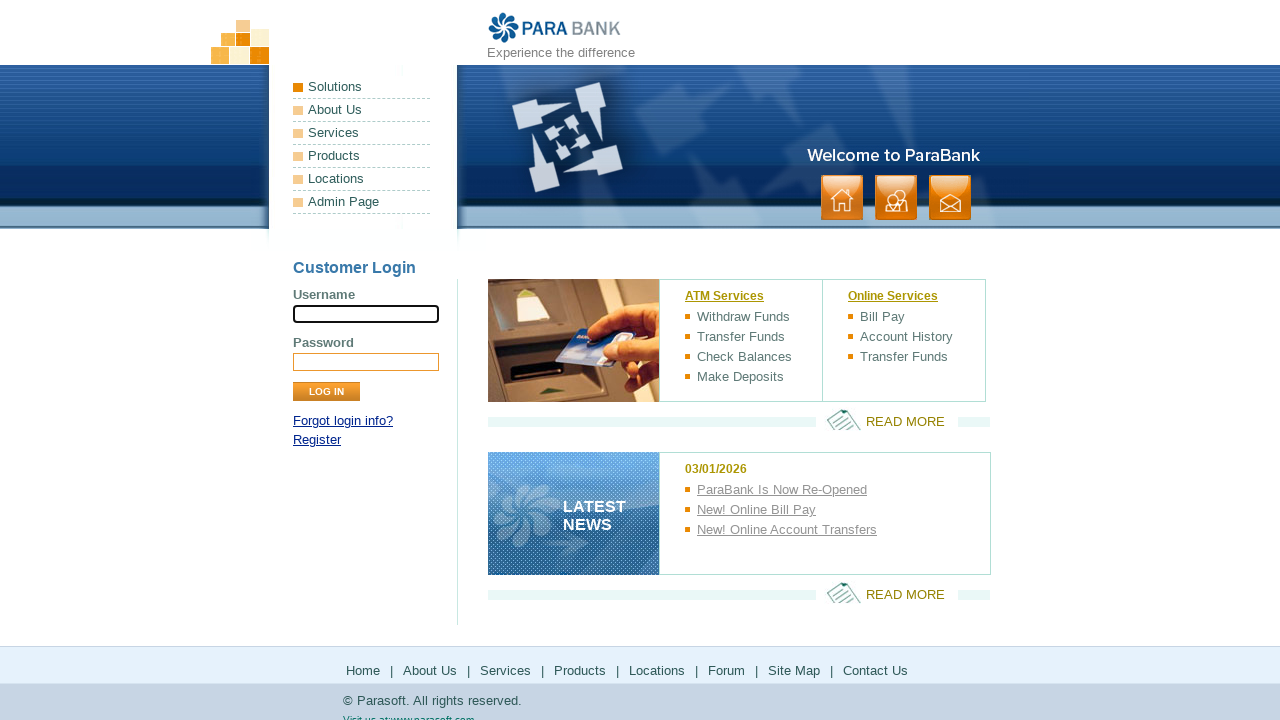

Clicked on About Us link in the Solutions menu at (362, 110) on a[href*='about']
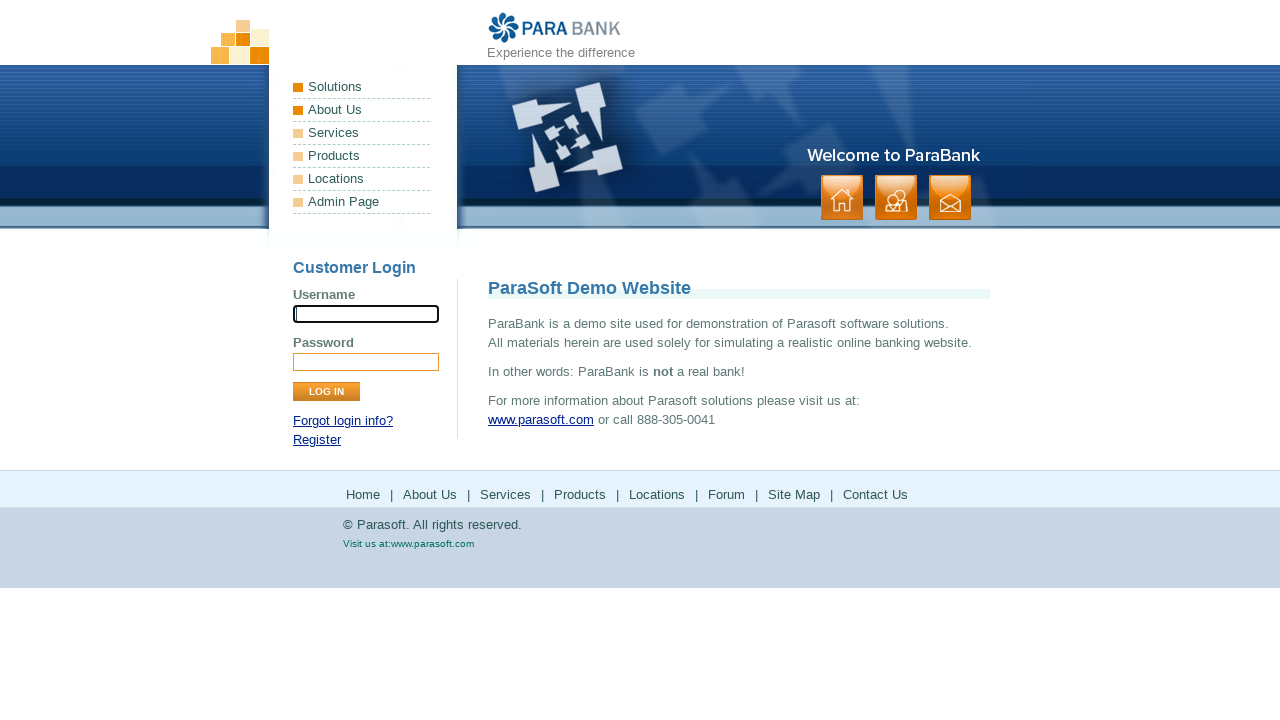

Verified About Us page loaded - ParaSoft Demo Website header is visible
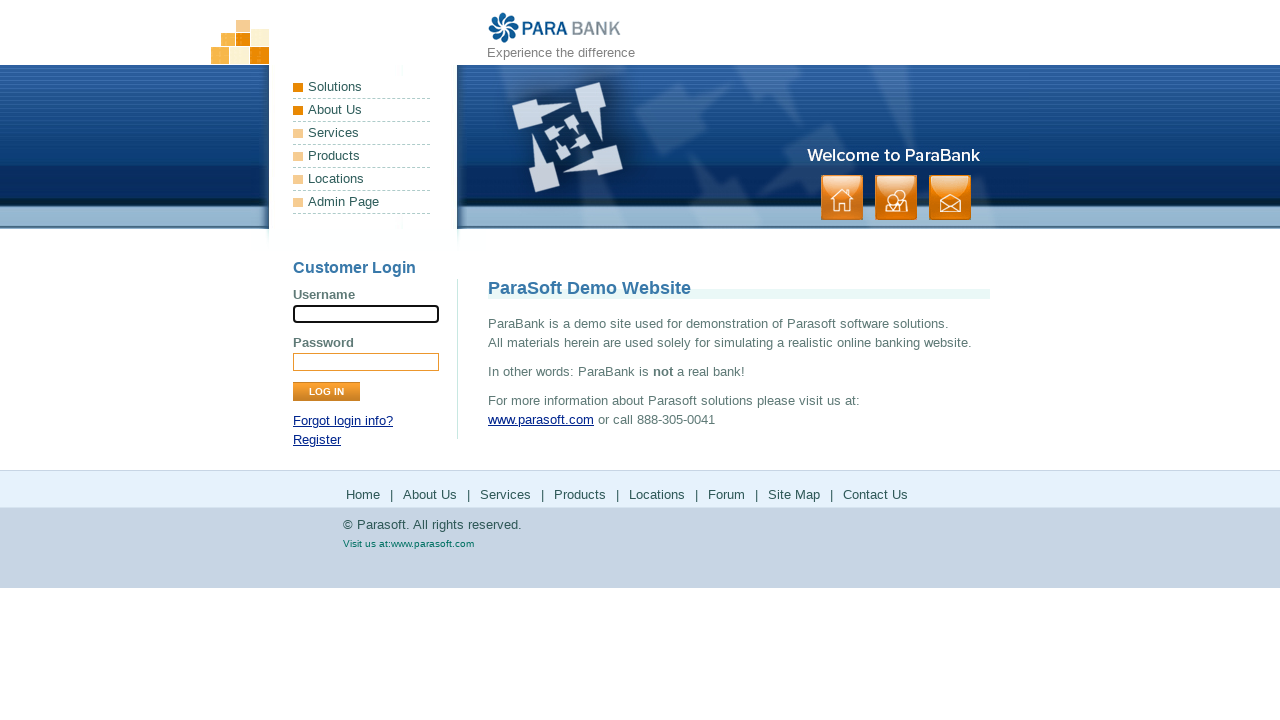

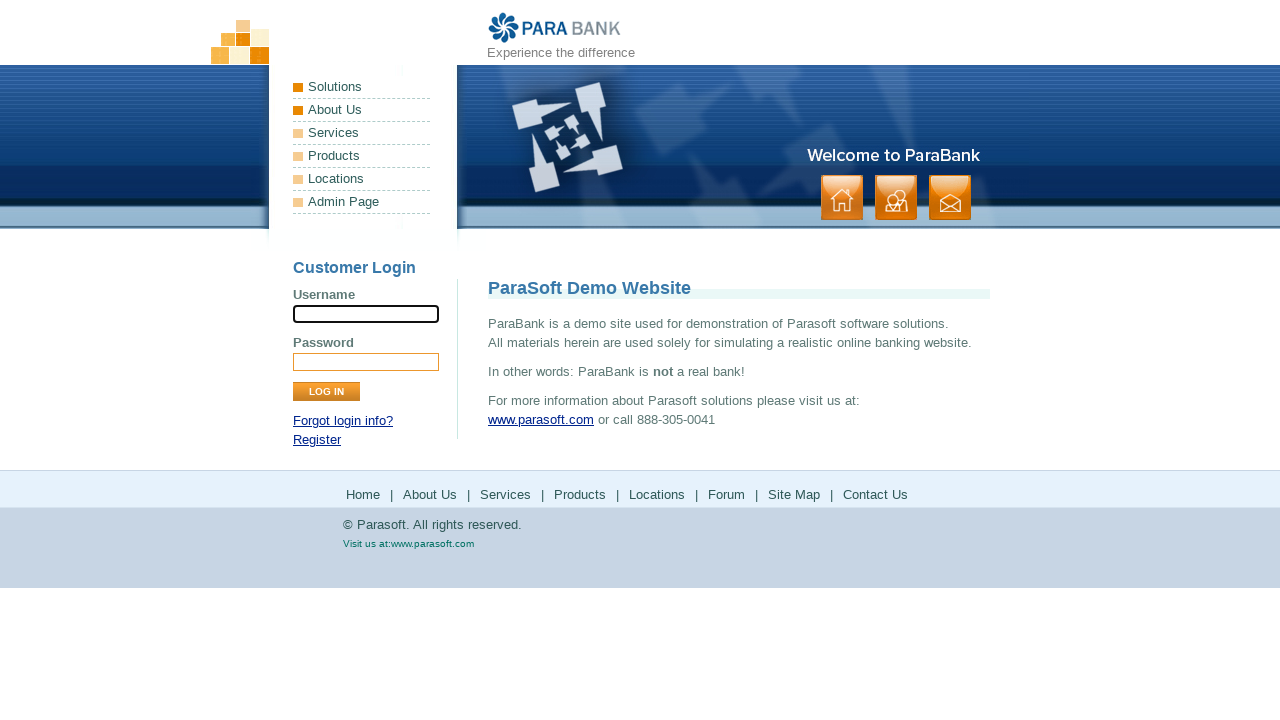